Navigates to YouTube homepage and maximizes the browser window to verify the page loads successfully

Starting URL: https://www.youtube.com/

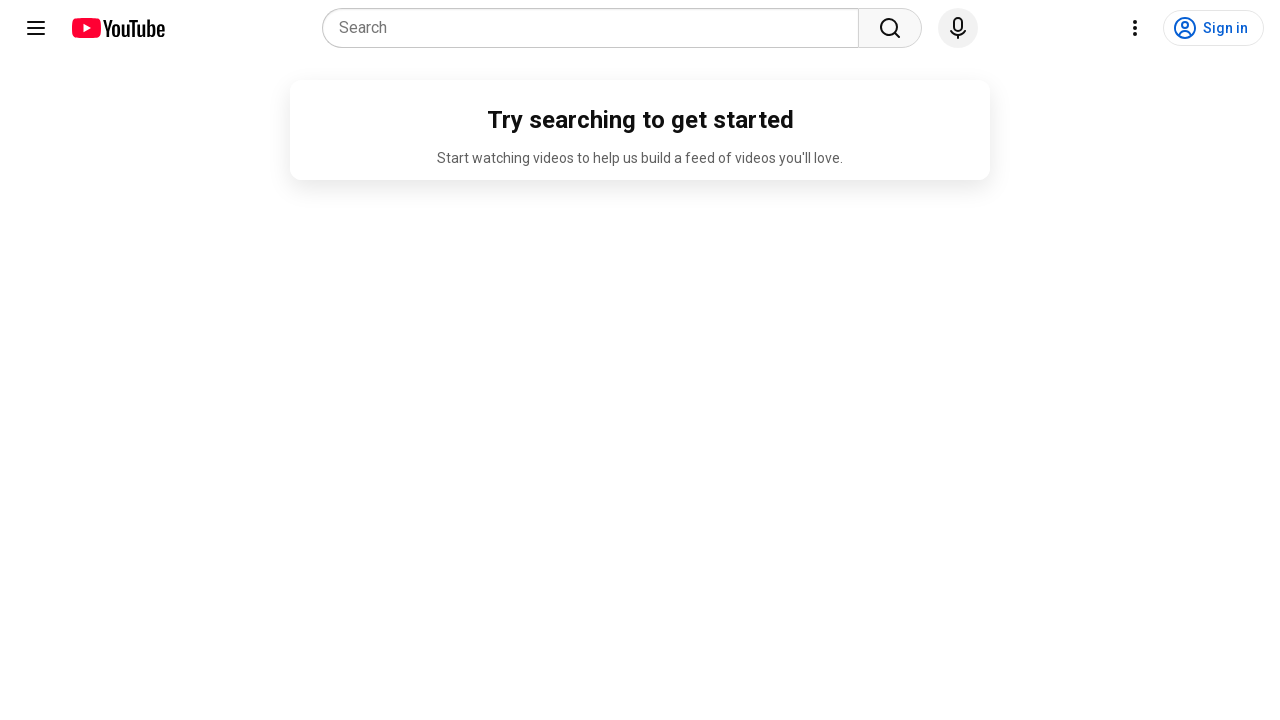

Navigated to YouTube homepage
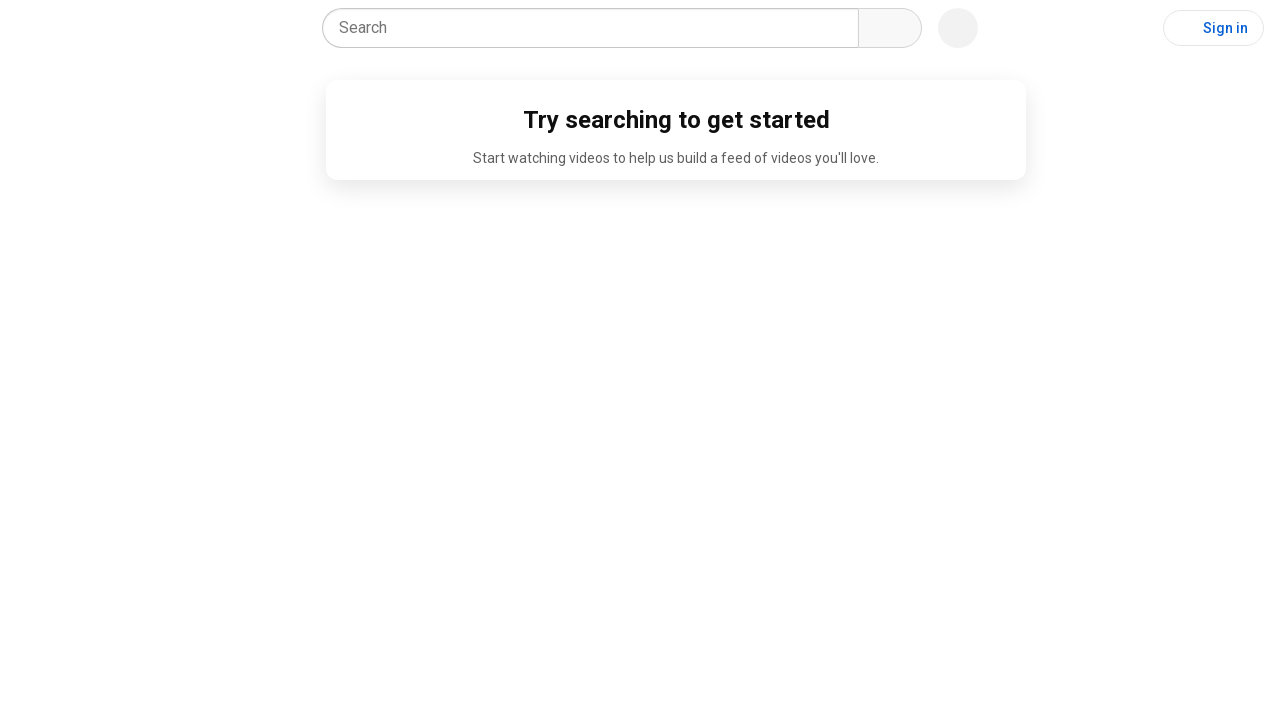

Set viewport size to 1920x1080 to maximize browser window
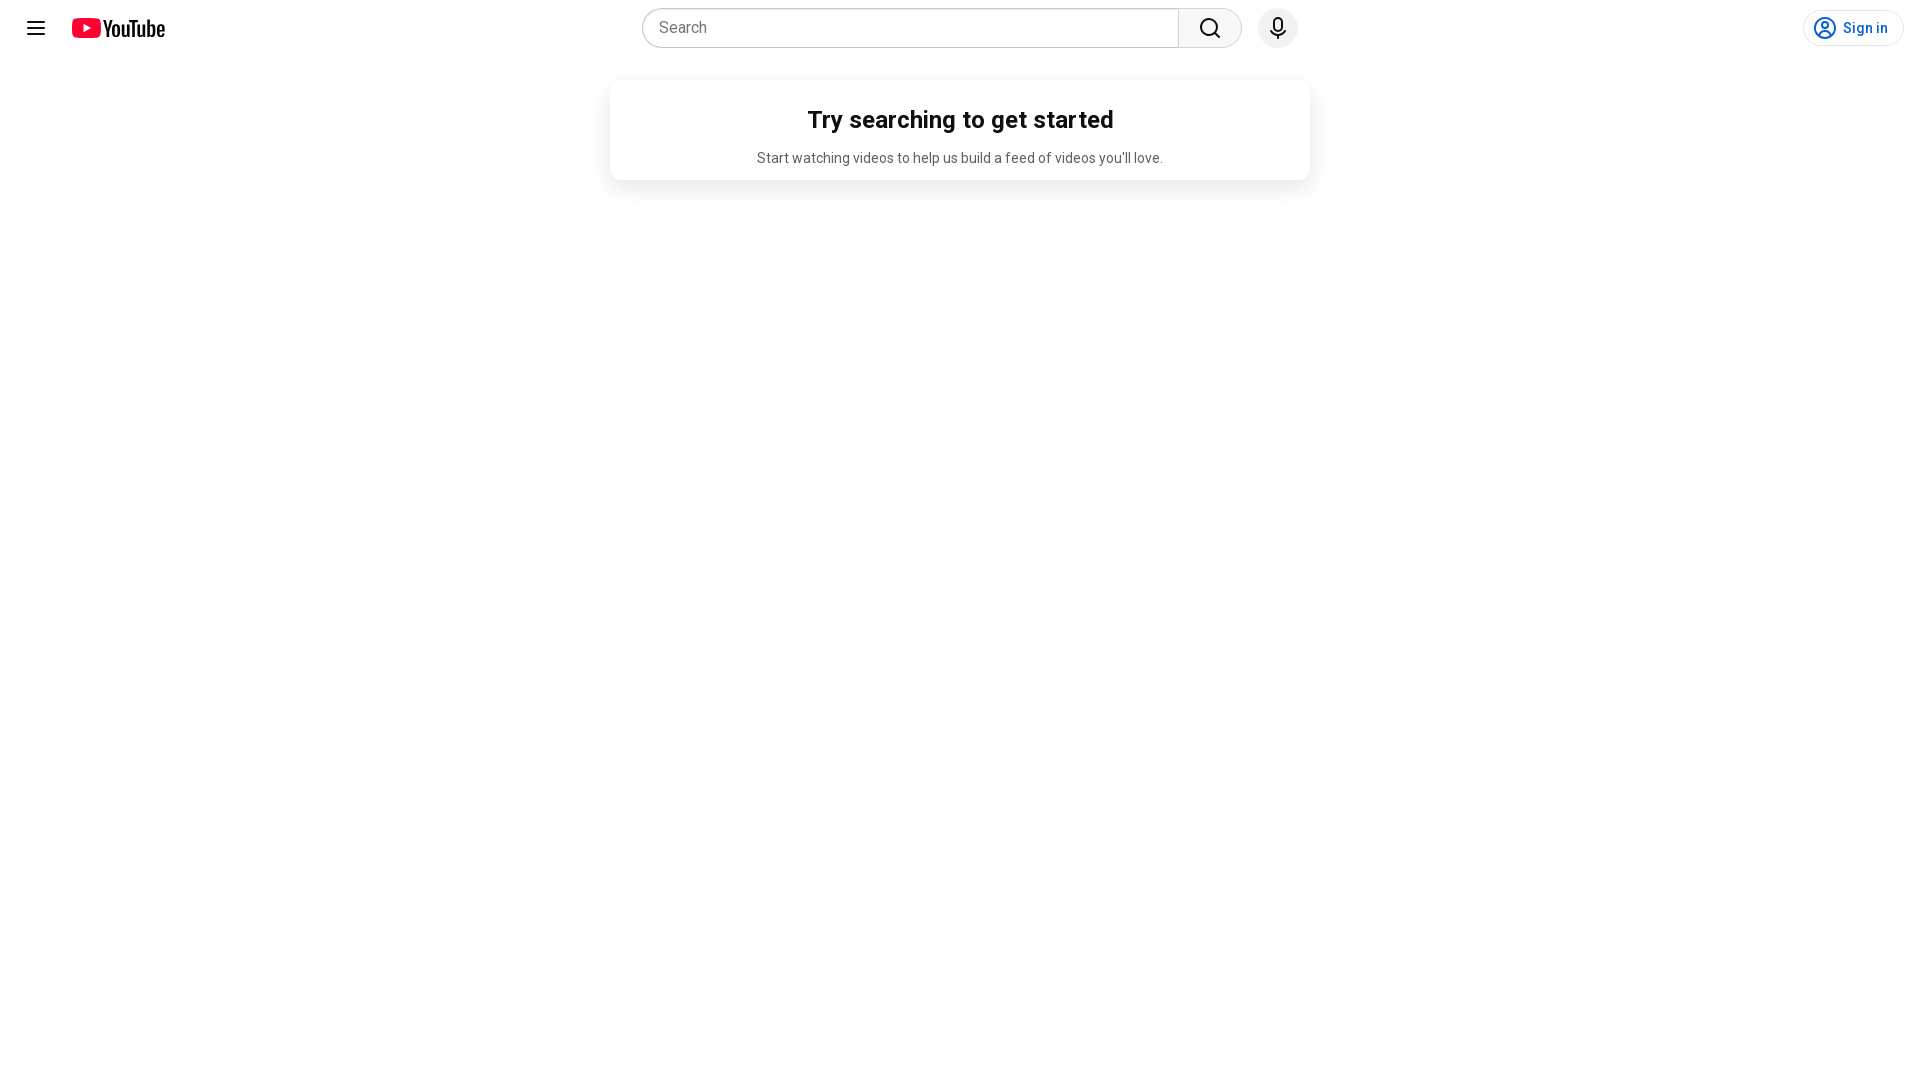

Page DOM content fully loaded
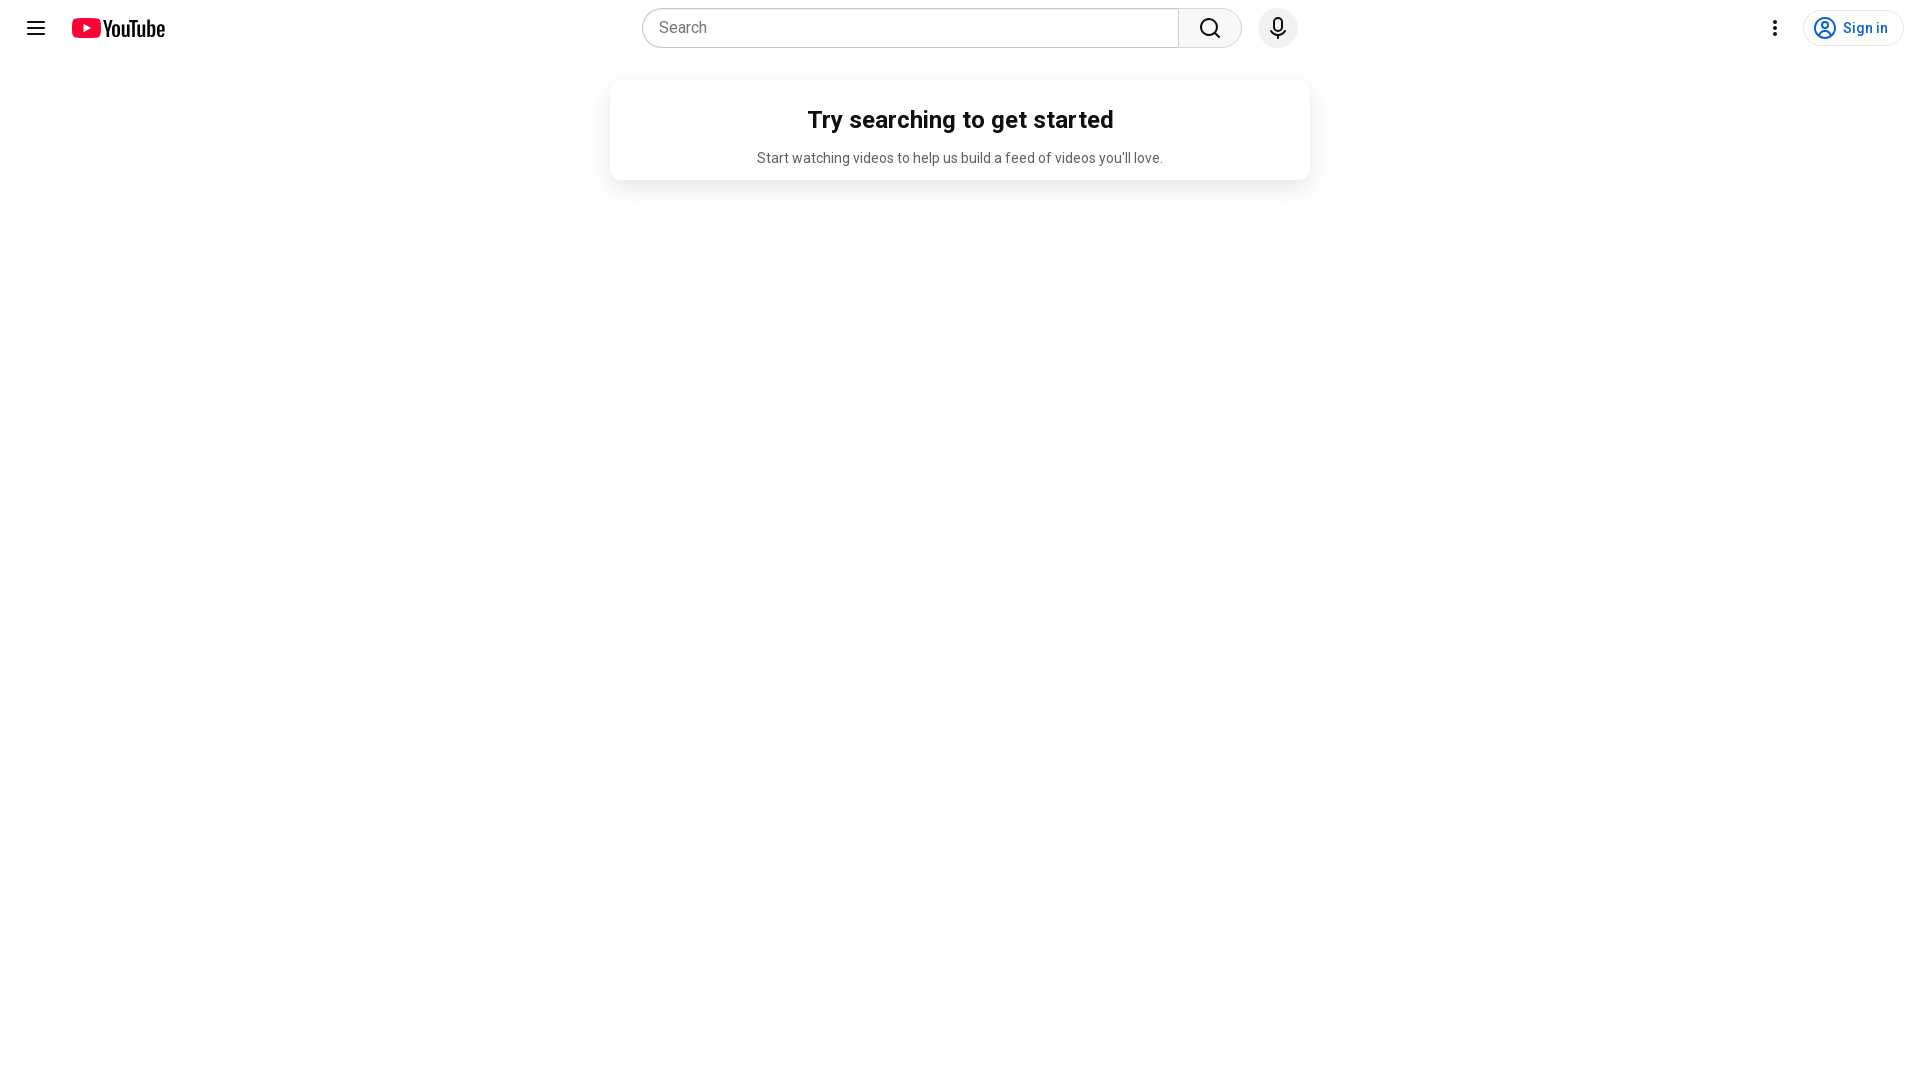

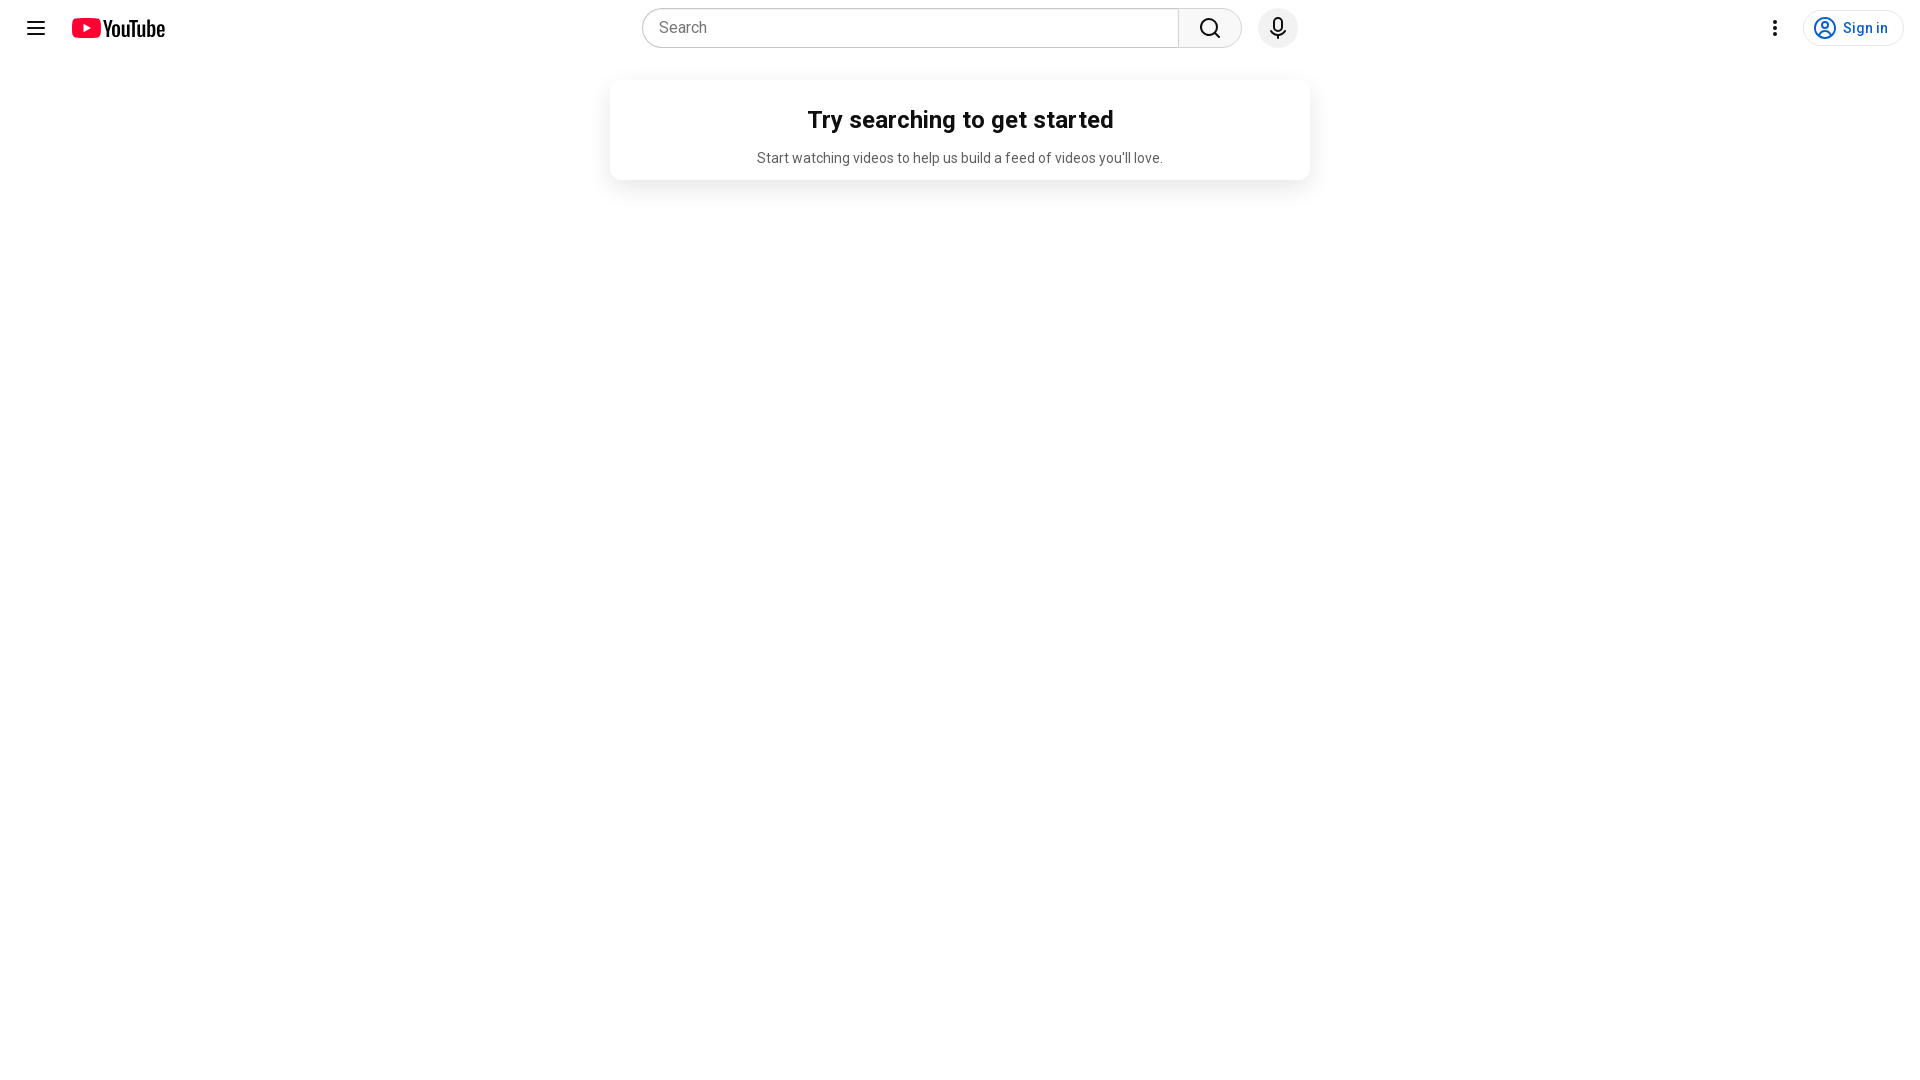